Navigates to Momo shopping website search results for "iPhone 13" and verifies that product listings with names and prices are displayed on the page.

Starting URL: https://www.momoshop.com.tw/search/searchShop.jsp?keyword=iphone%2013&searchType=1&curPage=0&_isFuzzy=0&showType=chessboardType

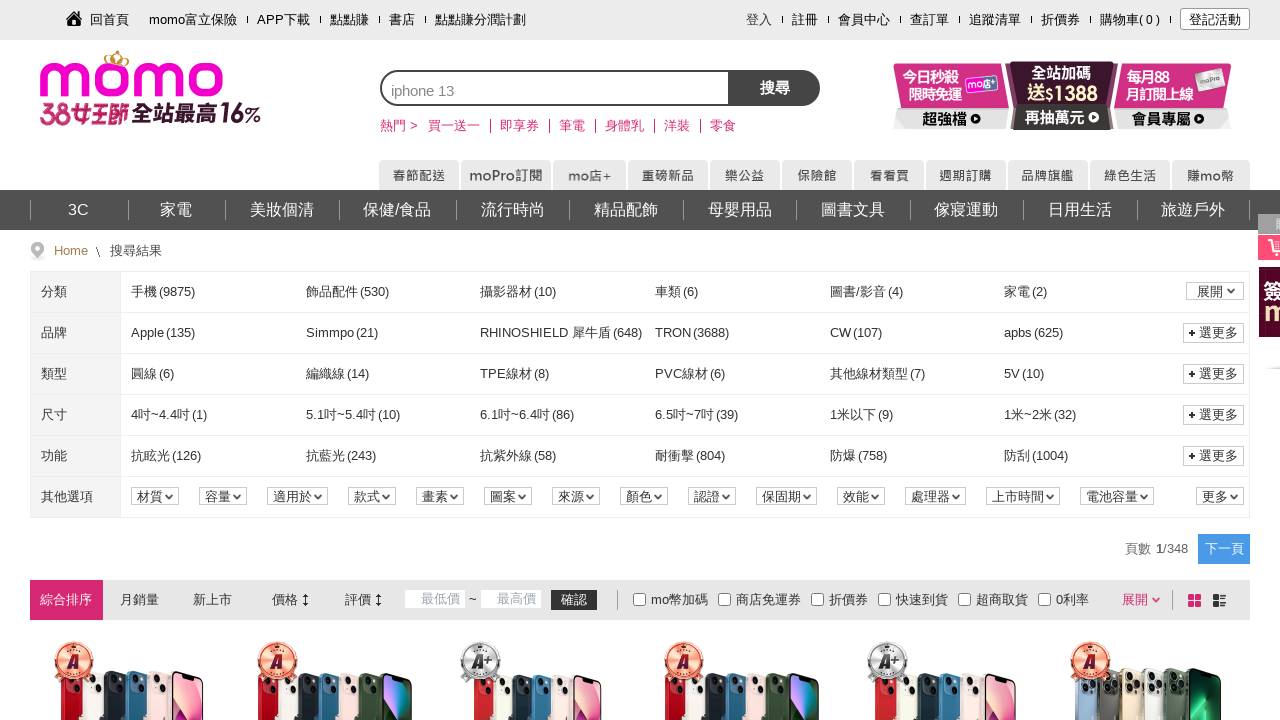

Waited for product listing area to load on search results page
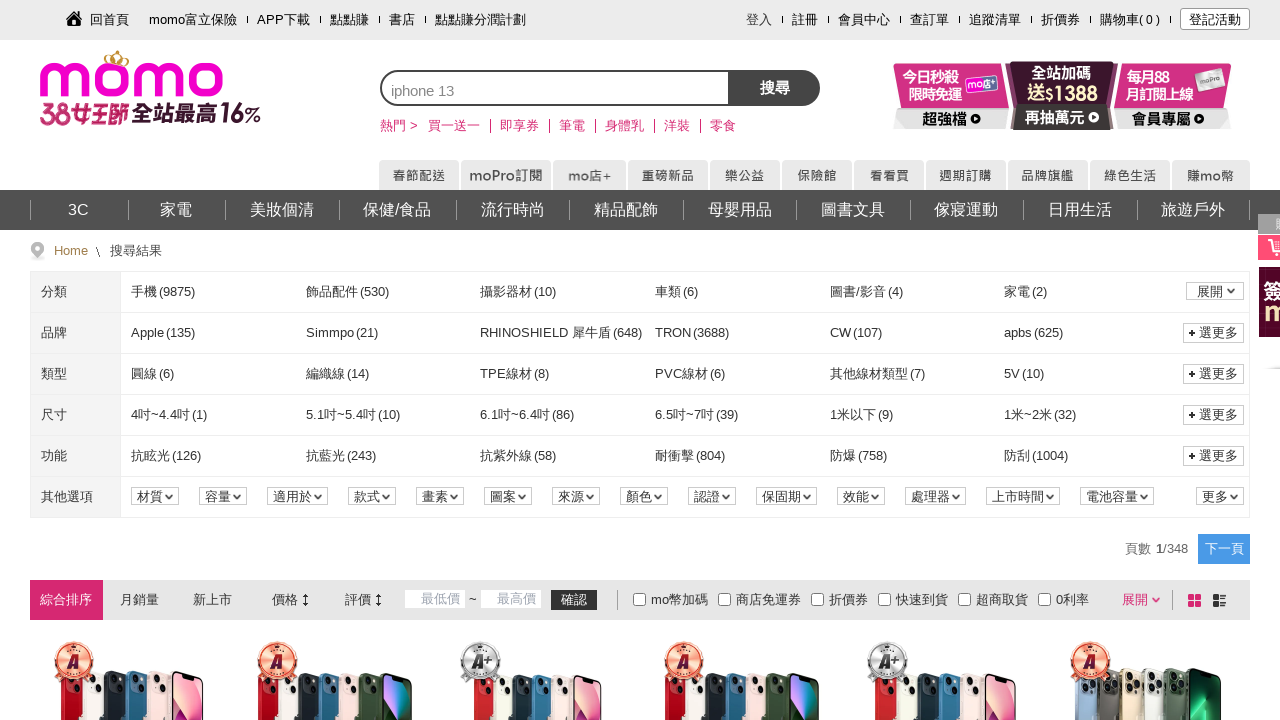

Verified price elements are displayed for iPhone 13 products
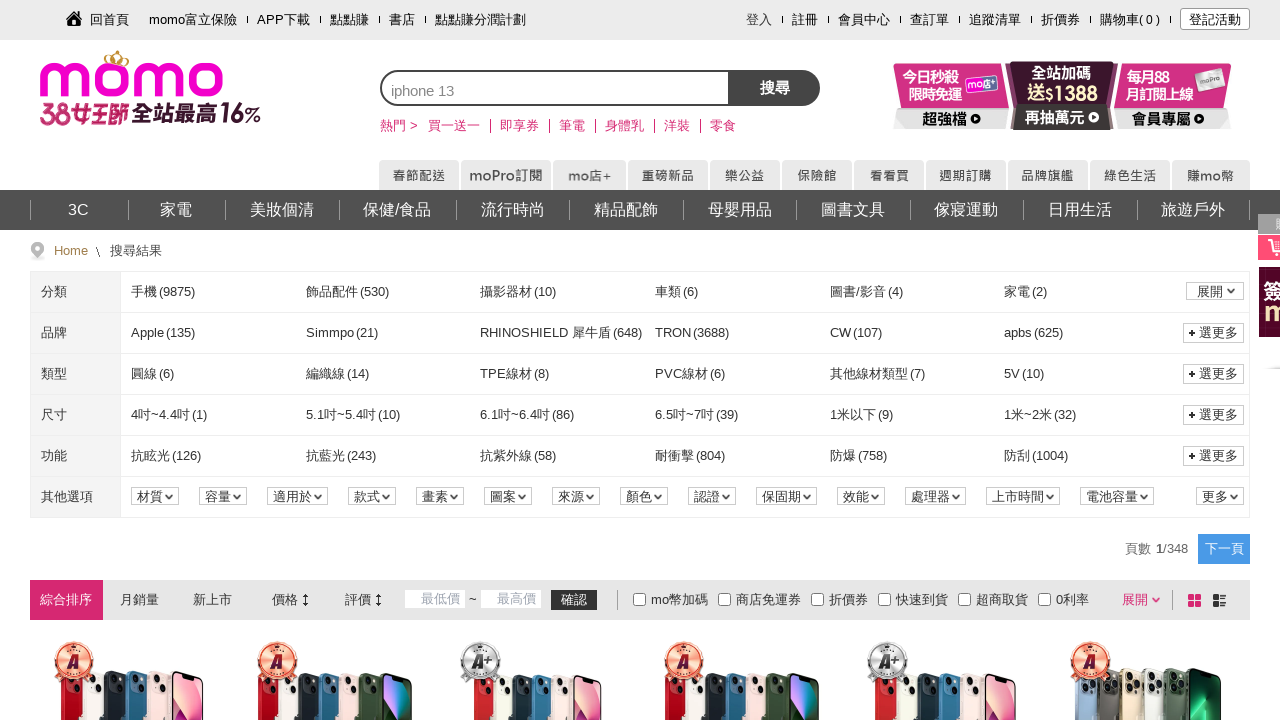

Navigated to page 2 of iPhone 13 search results
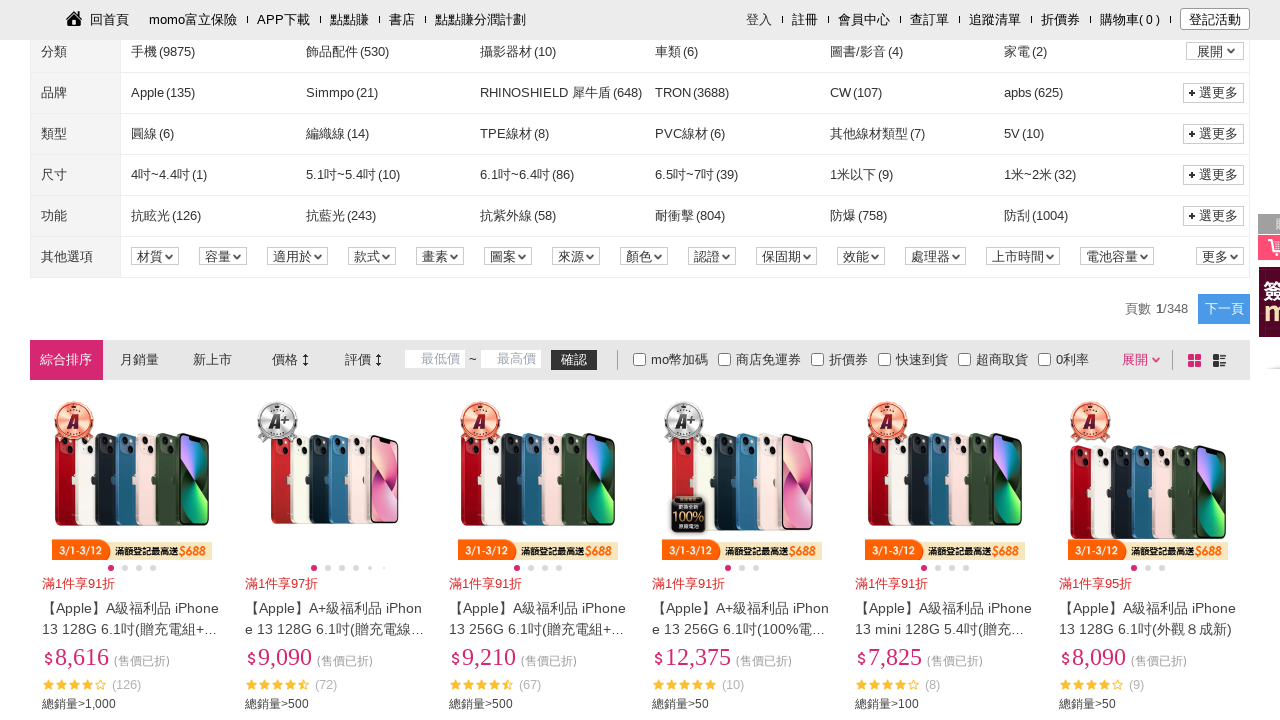

Waited for product listings to load on page 2 of search results
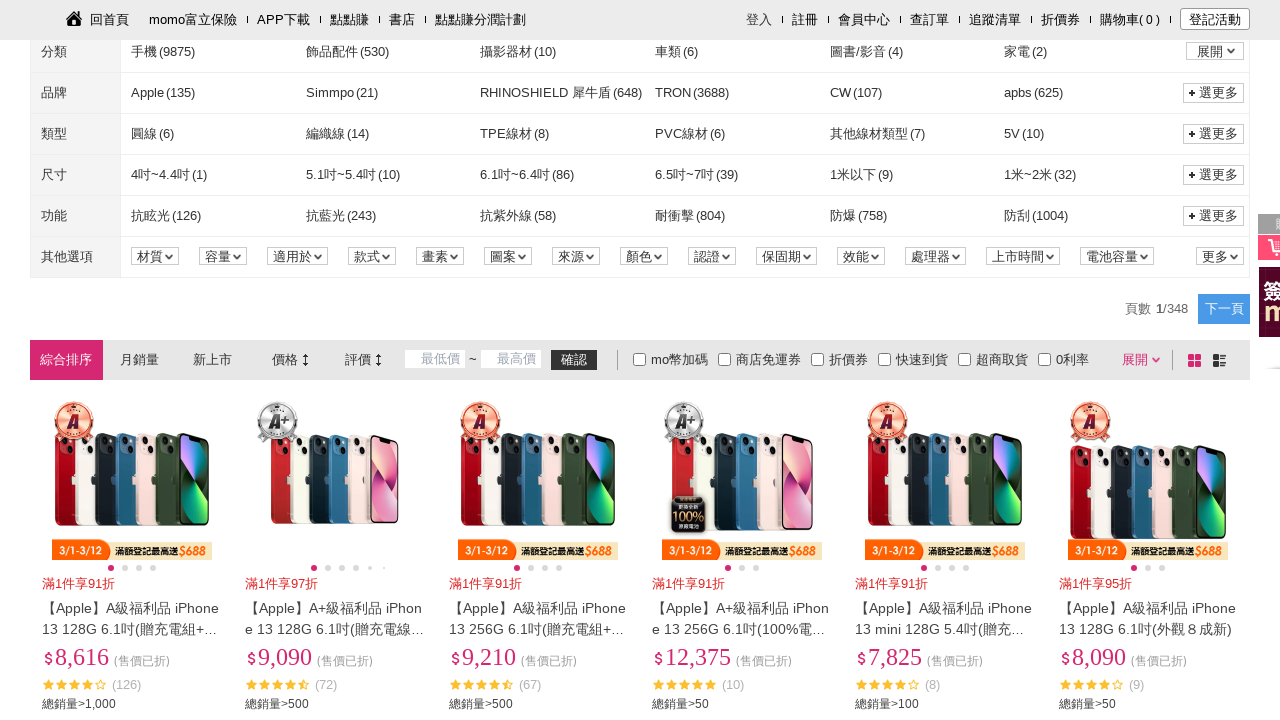

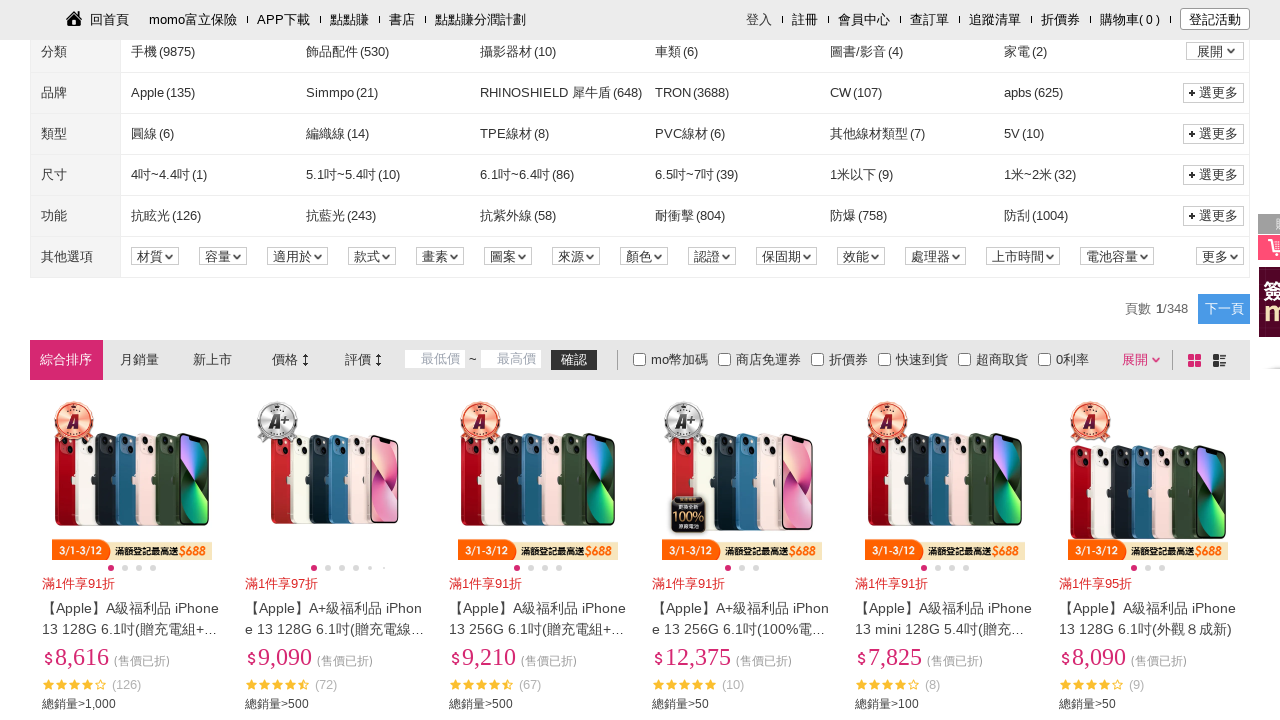